Tests dropdown selection functionality by selecting options using different methods (by index, value, and visible text), then clicks all three checkboxes, and fills an autocomplete text field.

Starting URL: https://www.rahulshettyacademy.com/AutomationPractice/

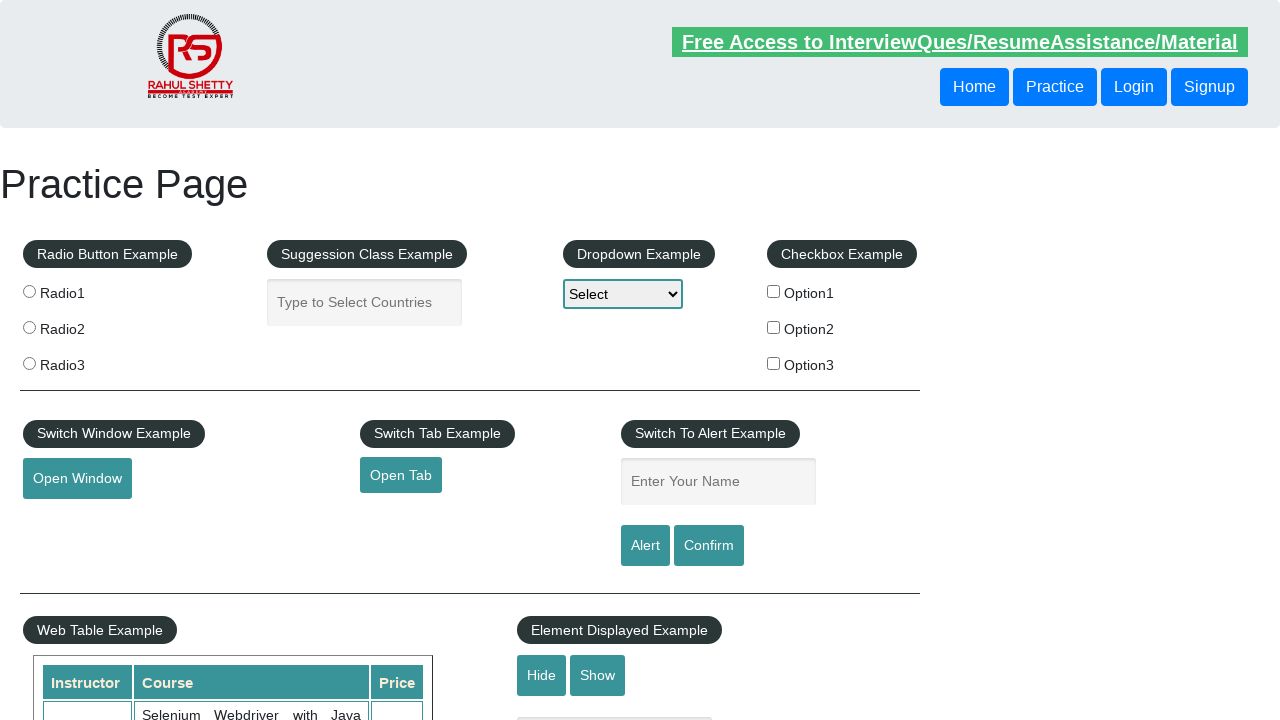

Selected dropdown option by index 1 (Option1) on #dropdown-class-example
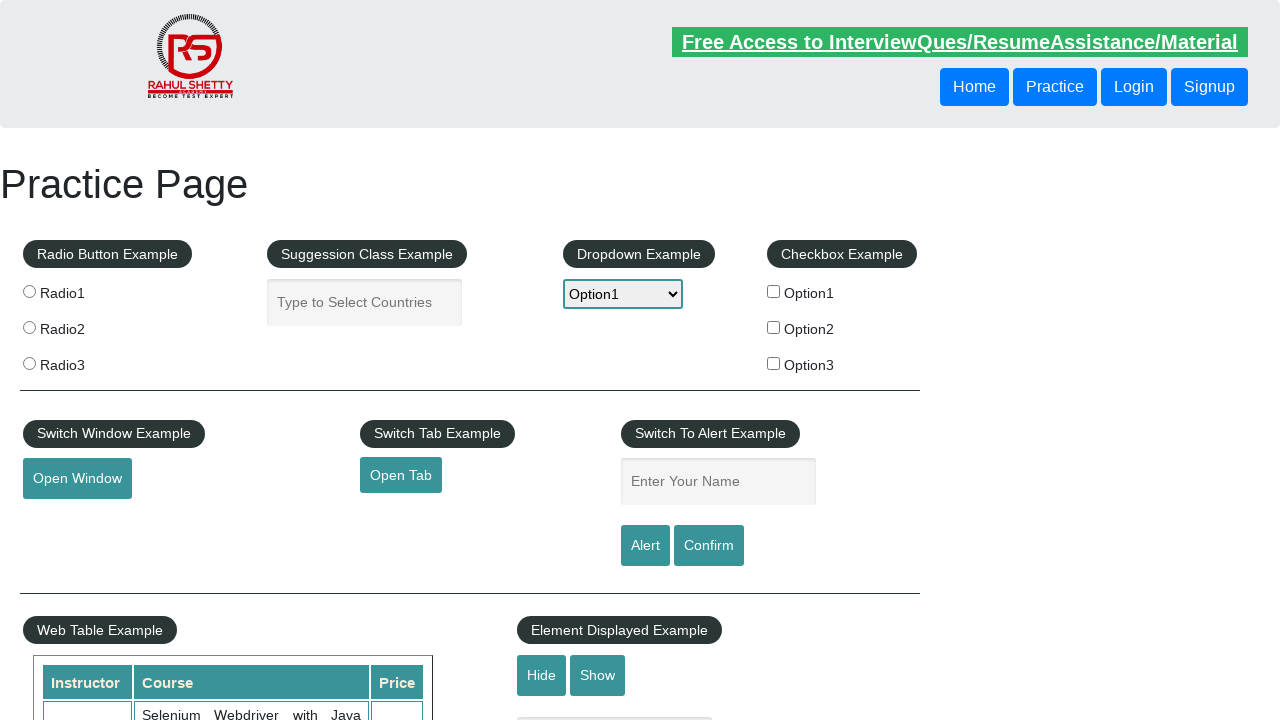

Selected dropdown option by value 'option2' on #dropdown-class-example
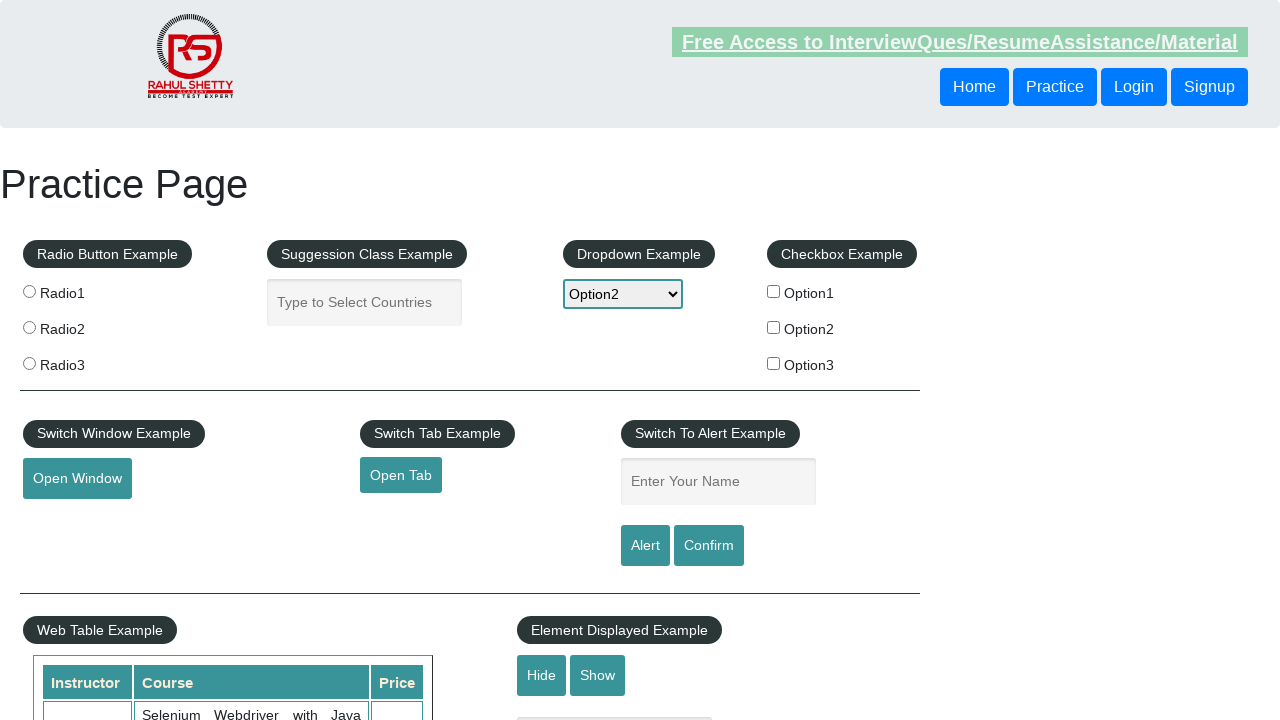

Selected dropdown option by visible text 'Option3' on #dropdown-class-example
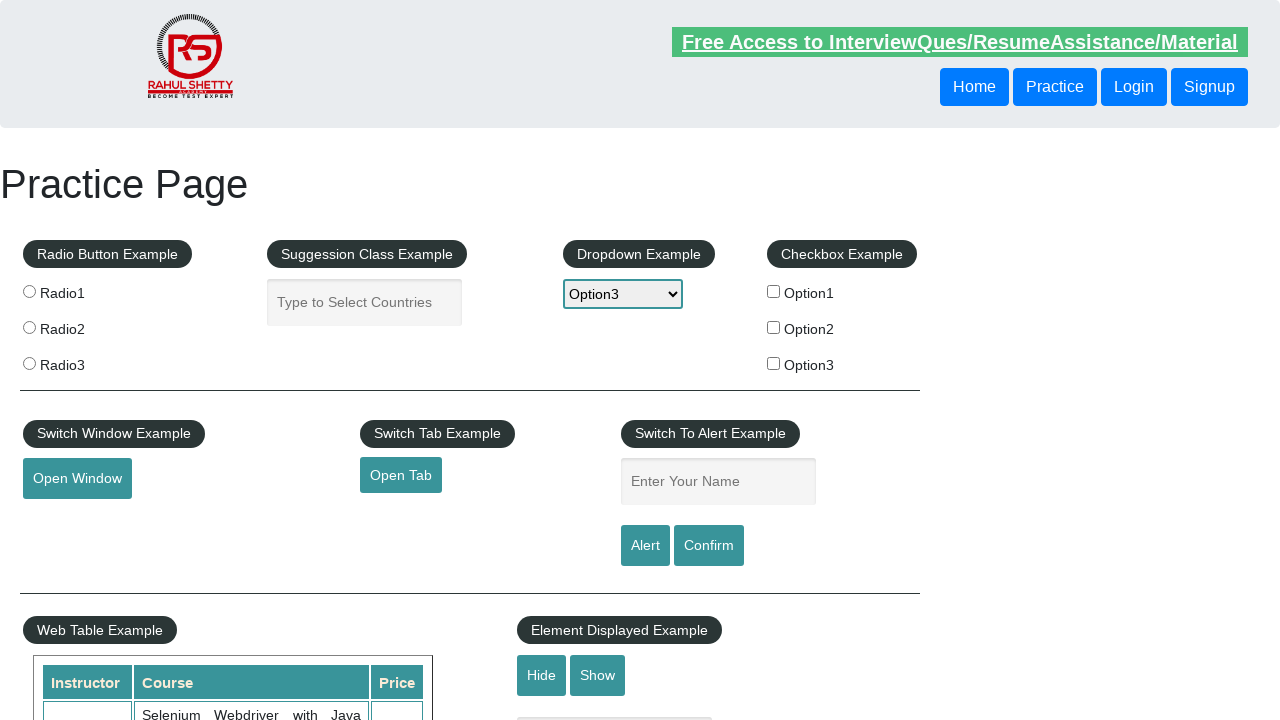

Clicked checkbox option 1 at (774, 291) on #checkBoxOption1
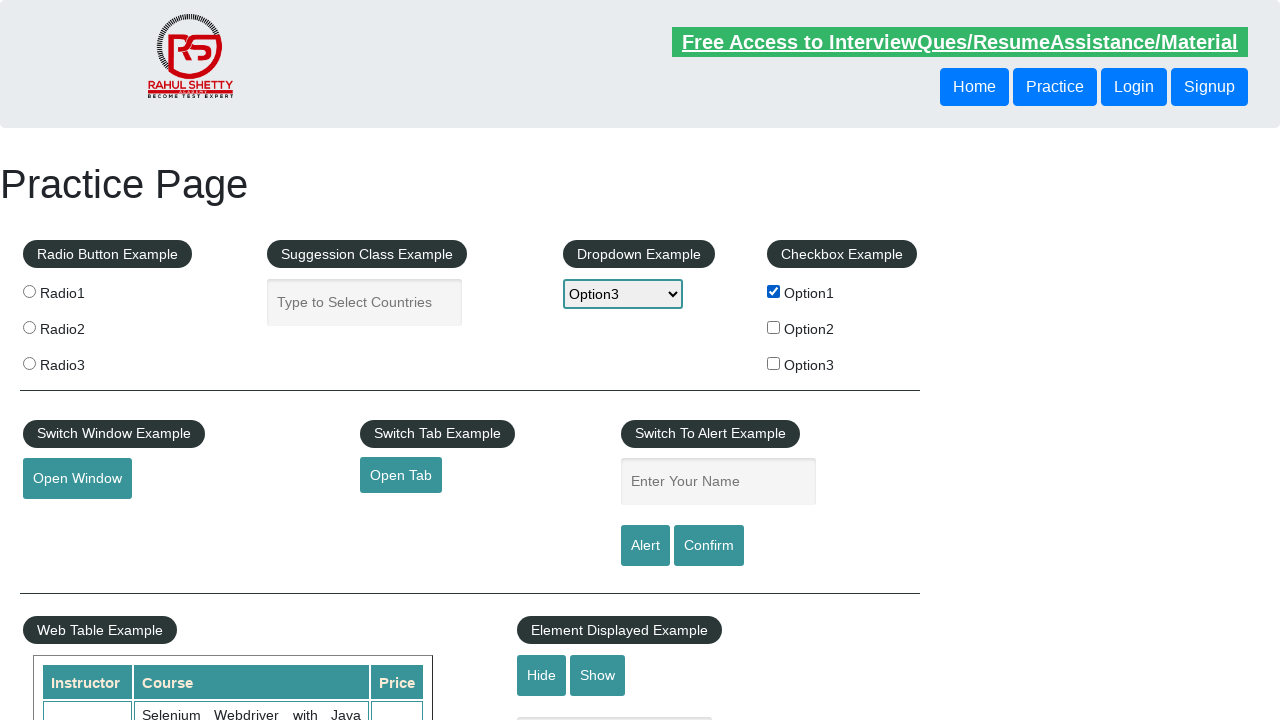

Clicked checkbox option 2 at (774, 327) on #checkBoxOption2
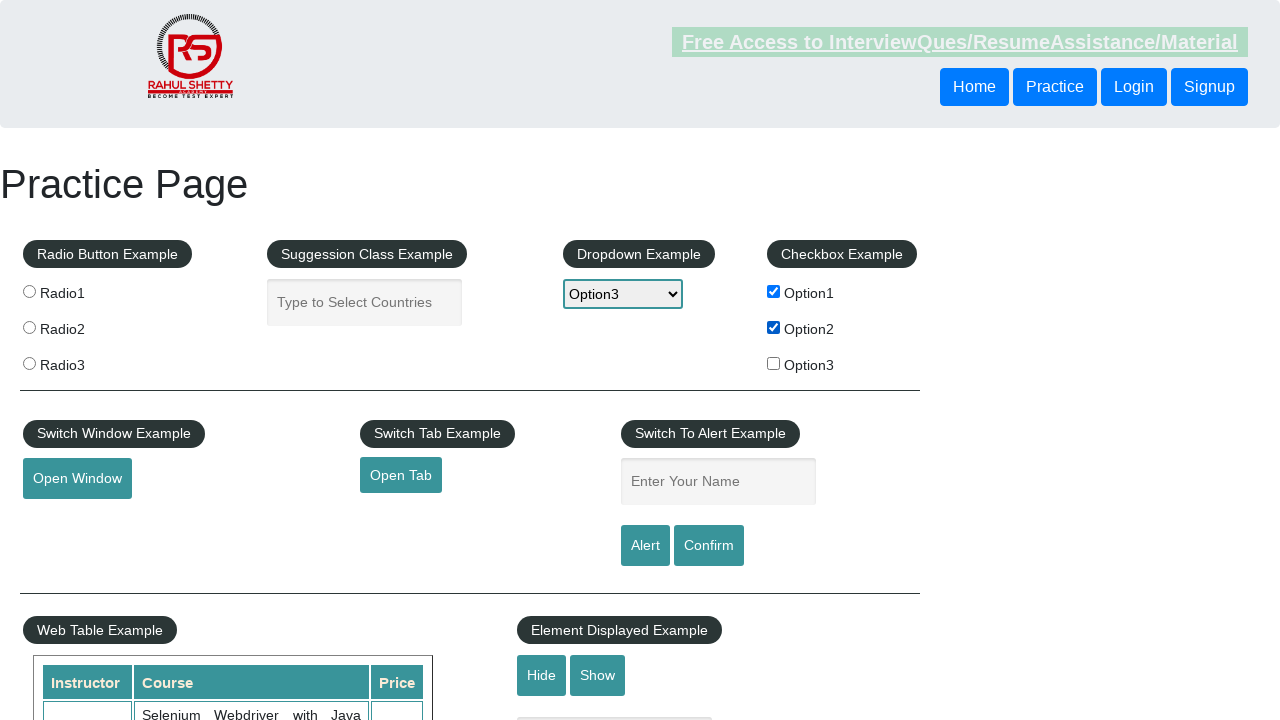

Clicked checkbox option 3 at (774, 363) on #checkBoxOption3
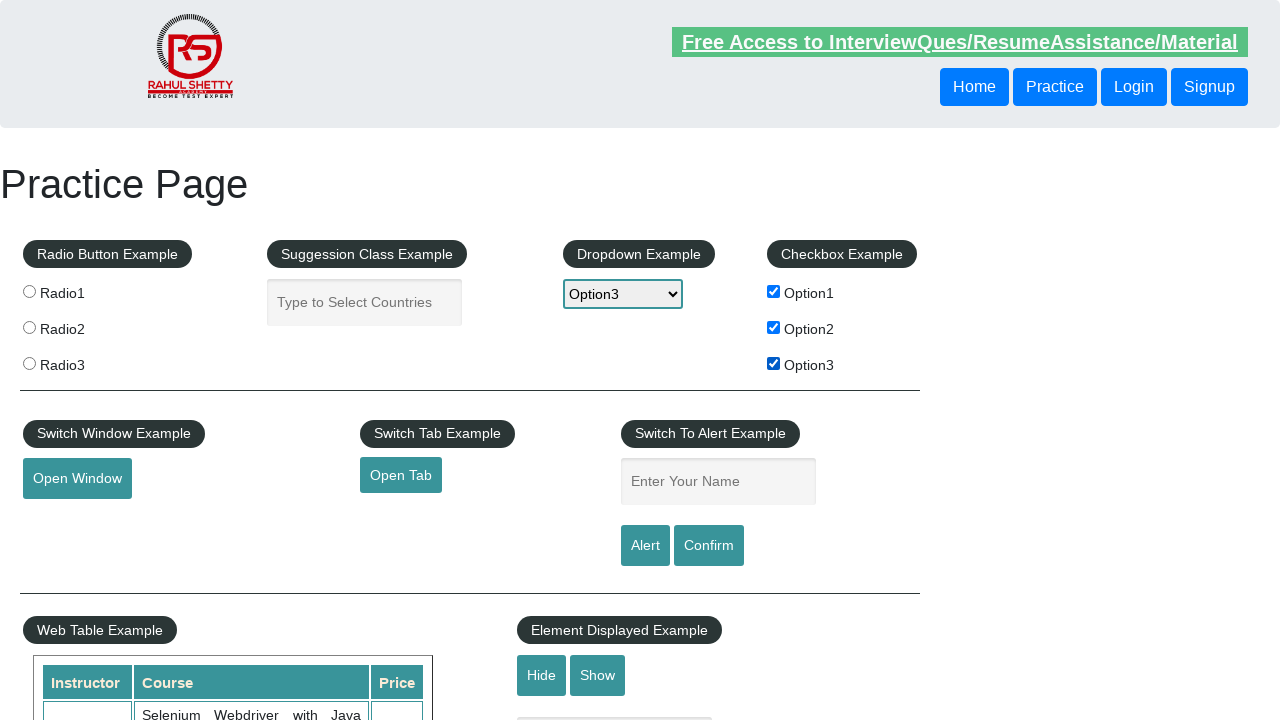

Filled autocomplete field with 'hello mostafa' on #autocomplete
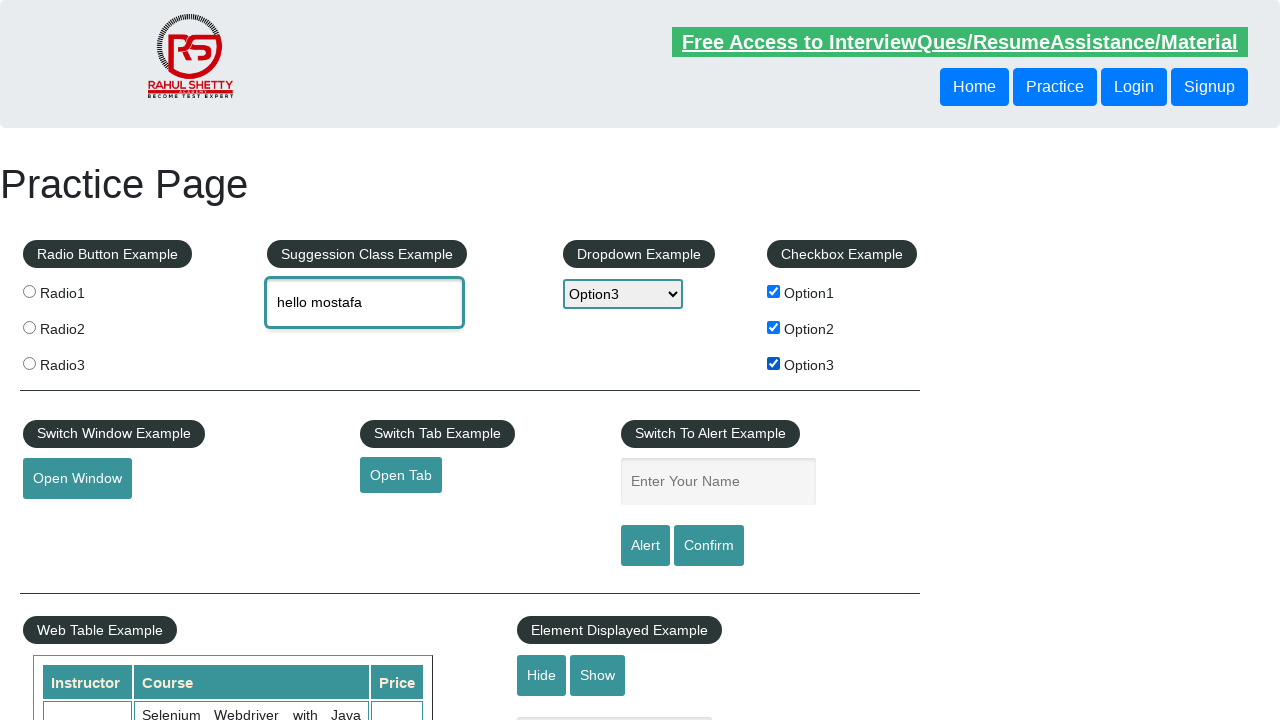

Verified checkbox option 1 is checked
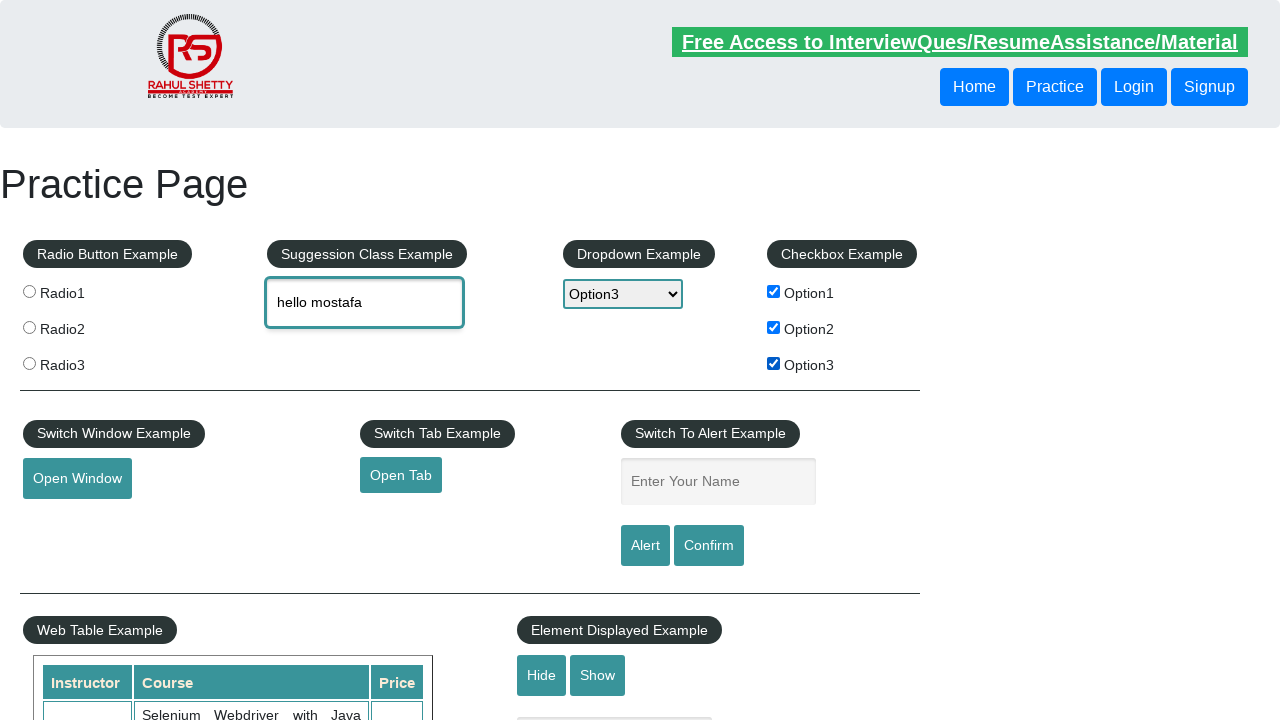

Verified checkbox option 2 is checked
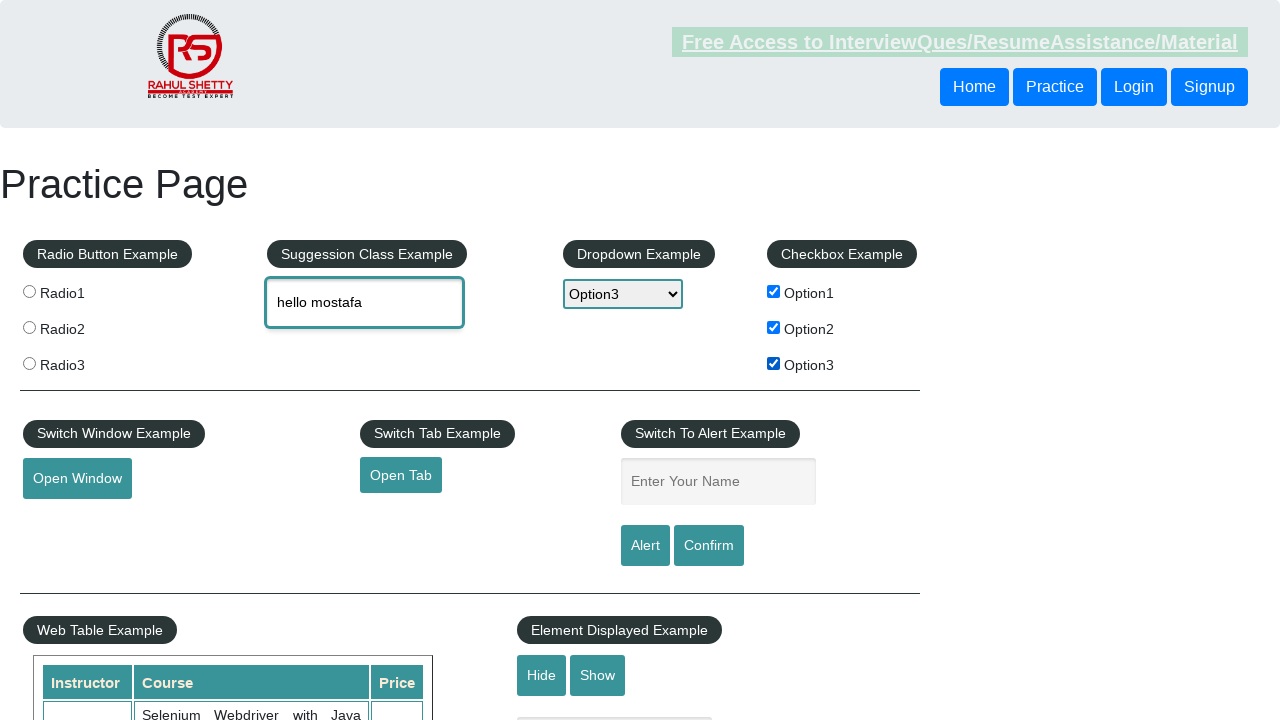

Verified checkbox option 3 is checked
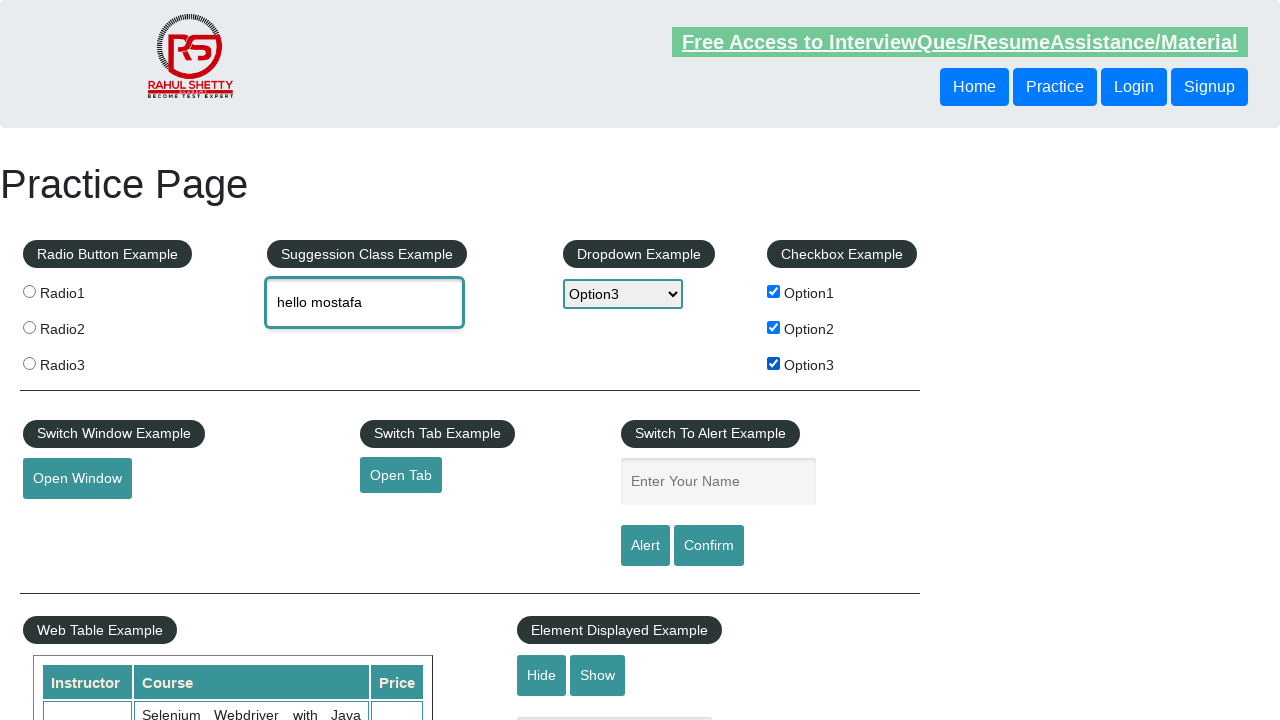

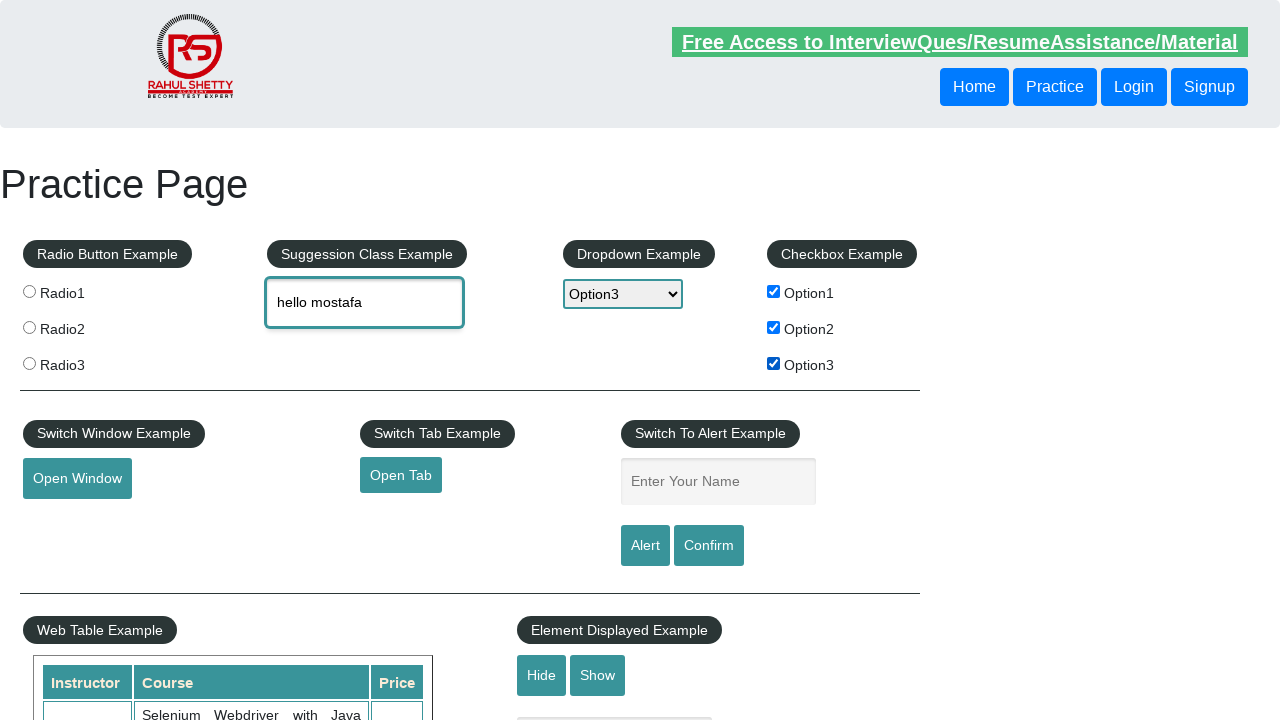